Navigates to OrangeHRM website, scrolls to the bottom of the page, and clicks on the Privacy Policy link

Starting URL: https://www.orangehrm.com/

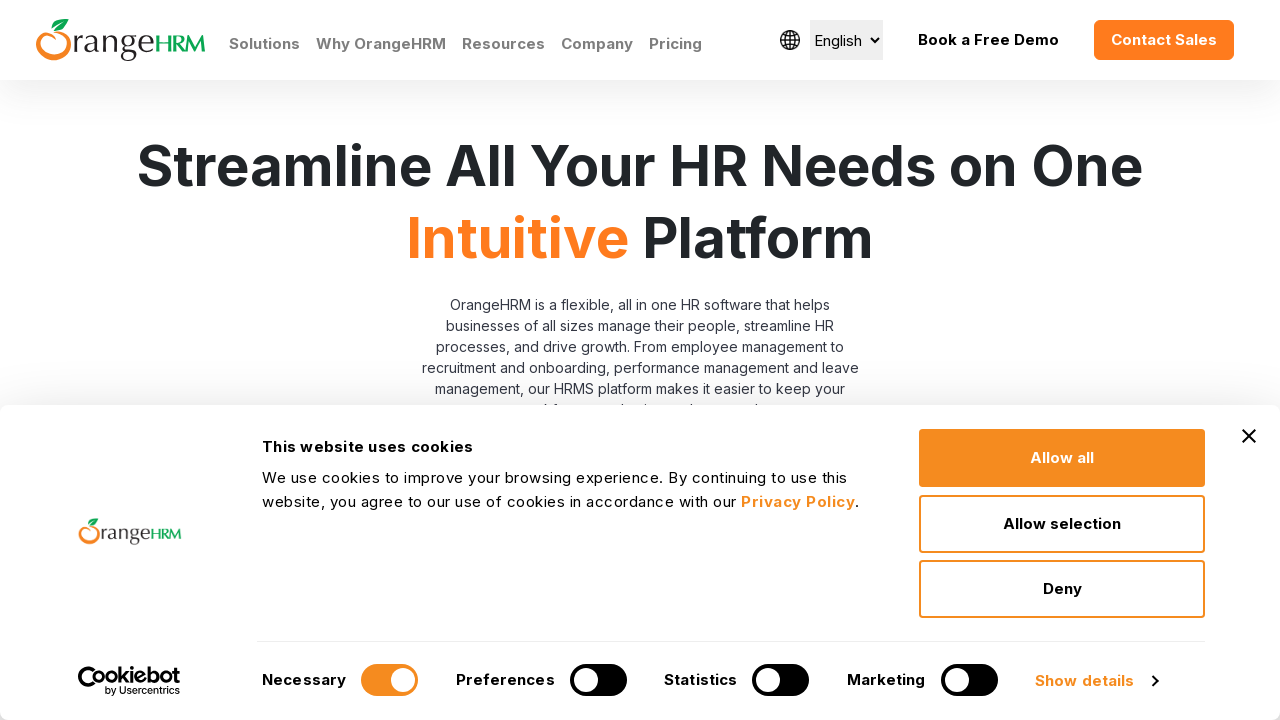

Scrolled to the bottom of the OrangeHRM page
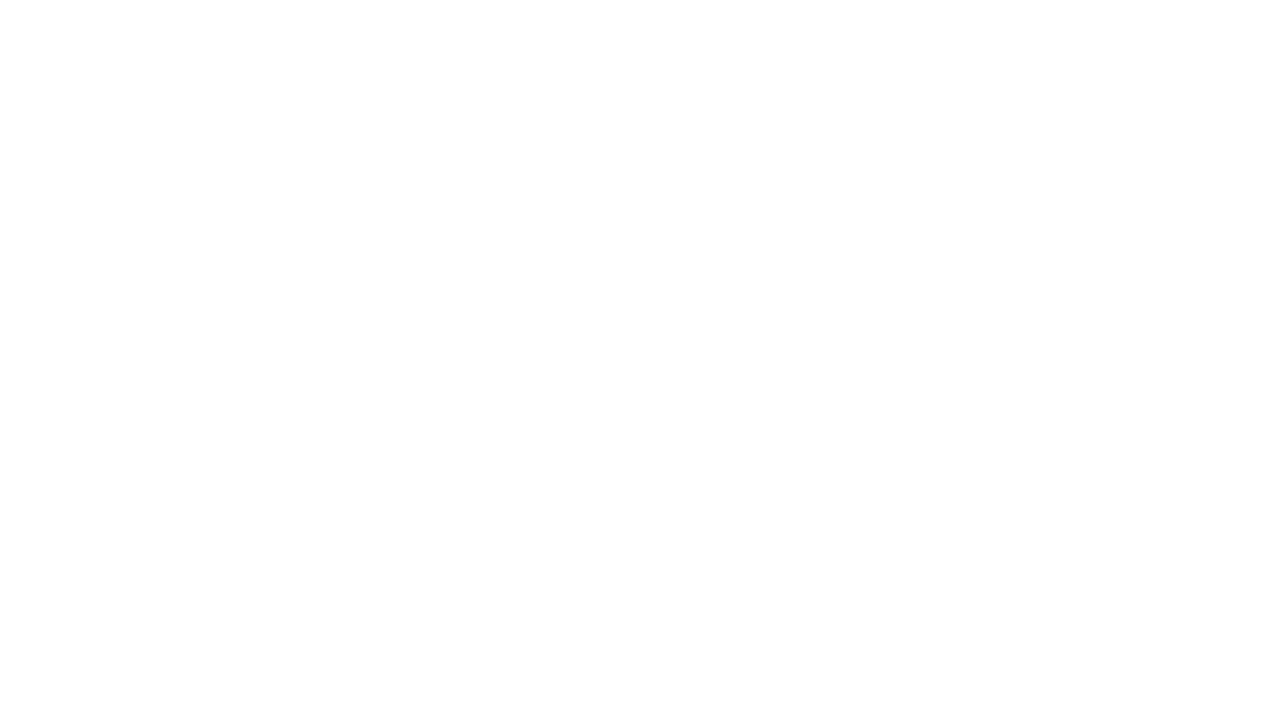

Clicked on the Privacy Policy link at (798, 502) on text='Privacy Policy'
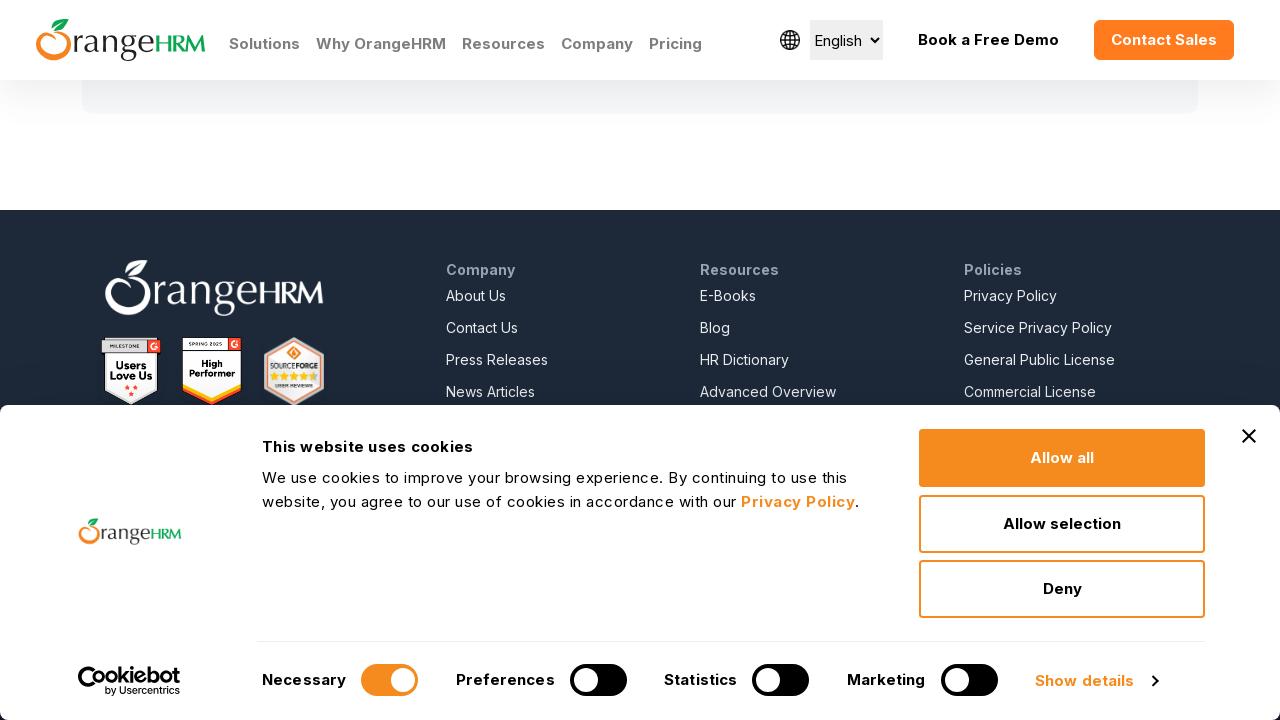

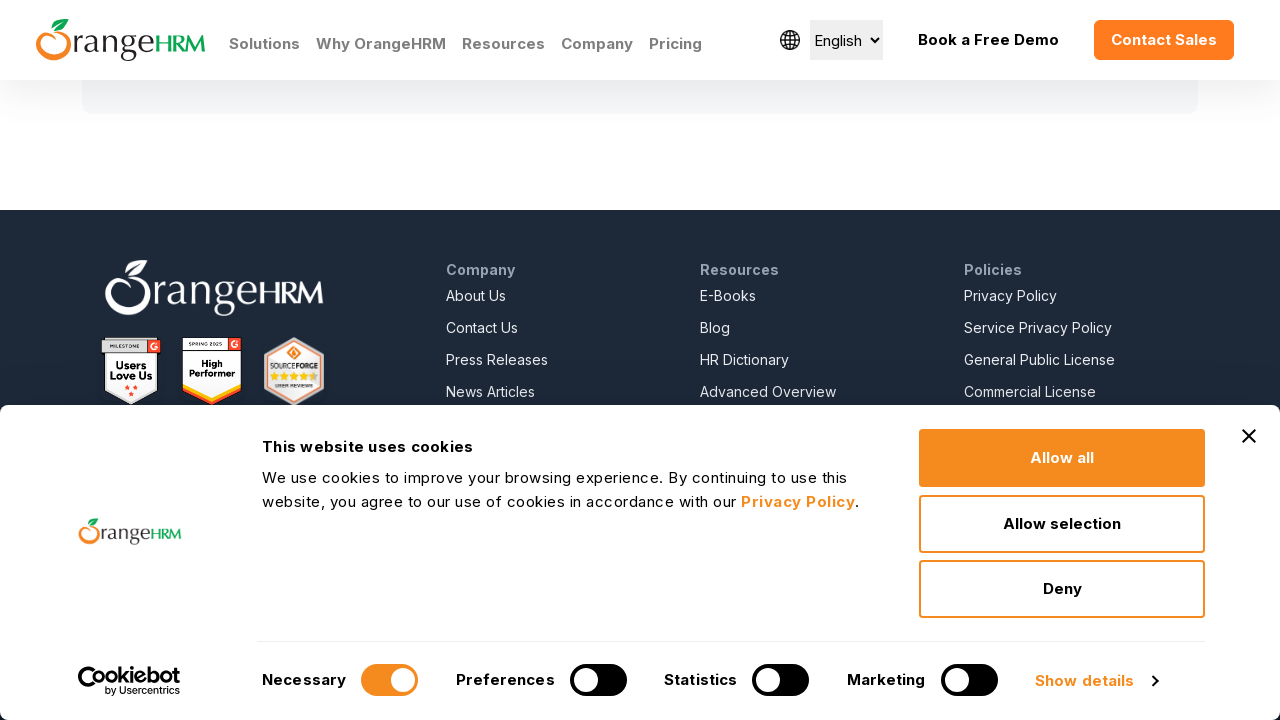